Tests standard left-click functionality on a dynamic button and verifies the expected message is displayed

Starting URL: https://demoqa.com/buttons

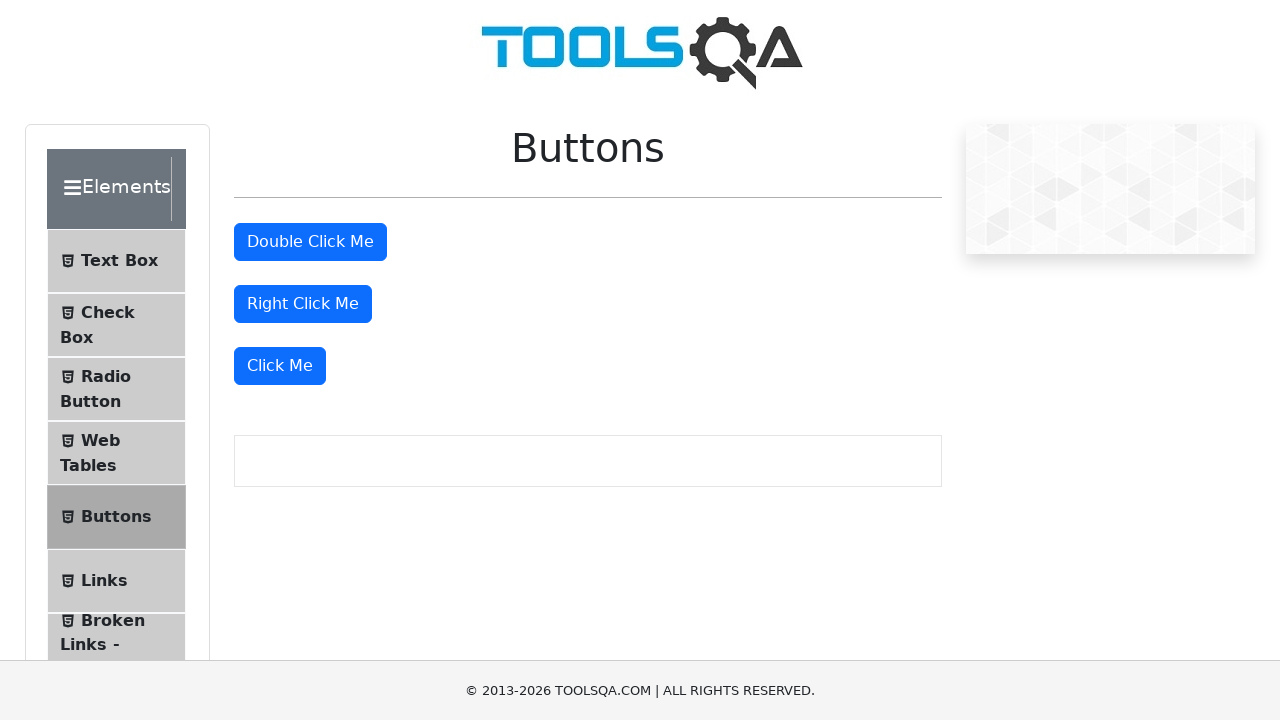

Navigated to https://demoqa.com/buttons
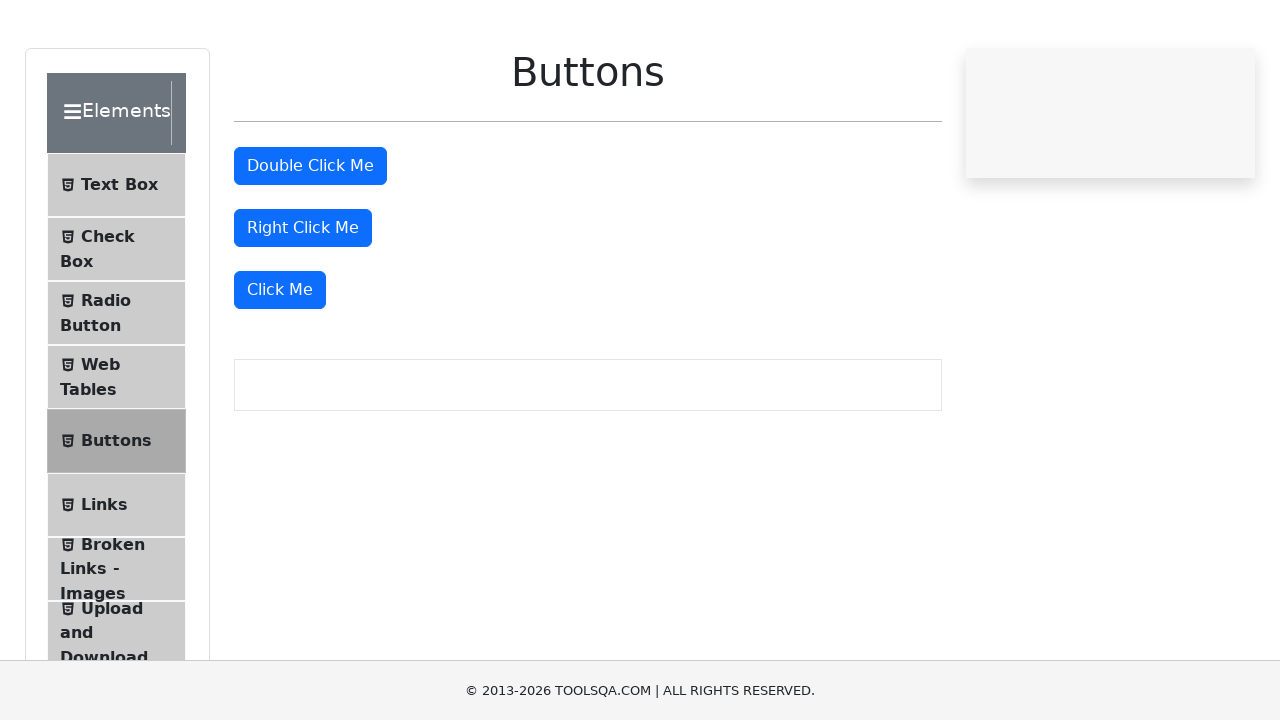

Clicked the 'Click Me' button using xpath at (280, 366) on xpath=//button[text()='Click Me']
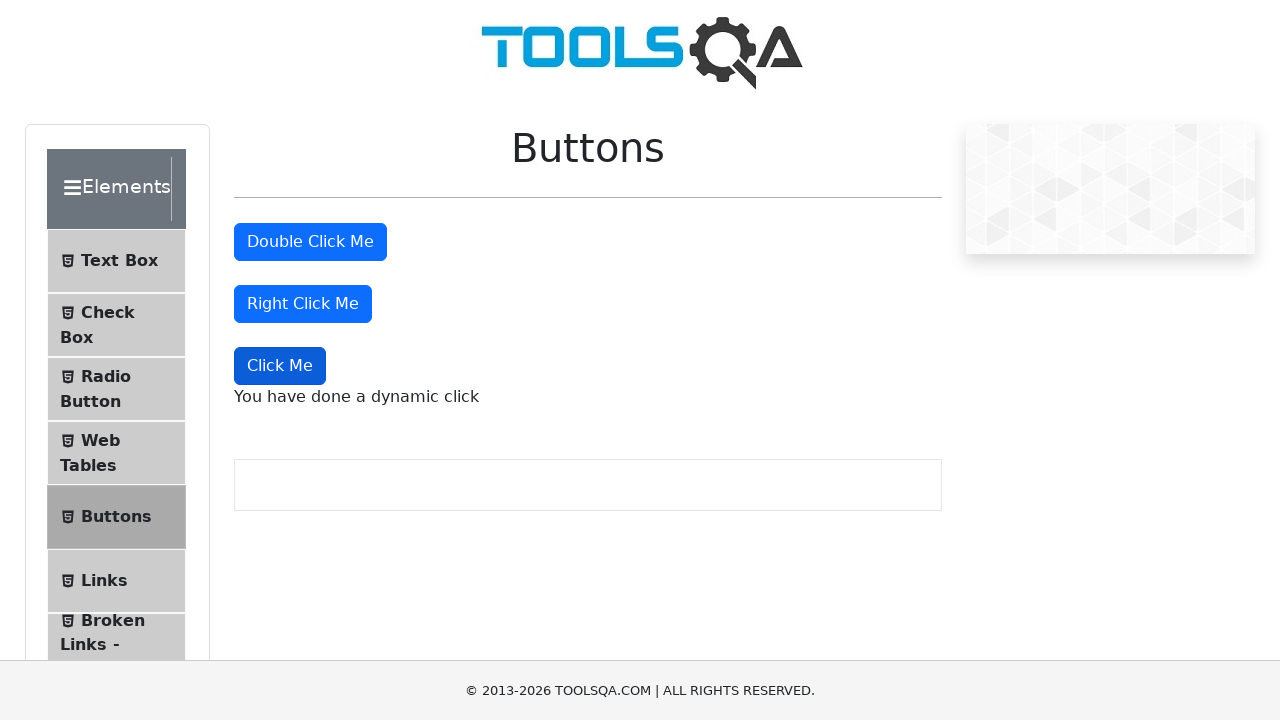

Dynamic click message element loaded
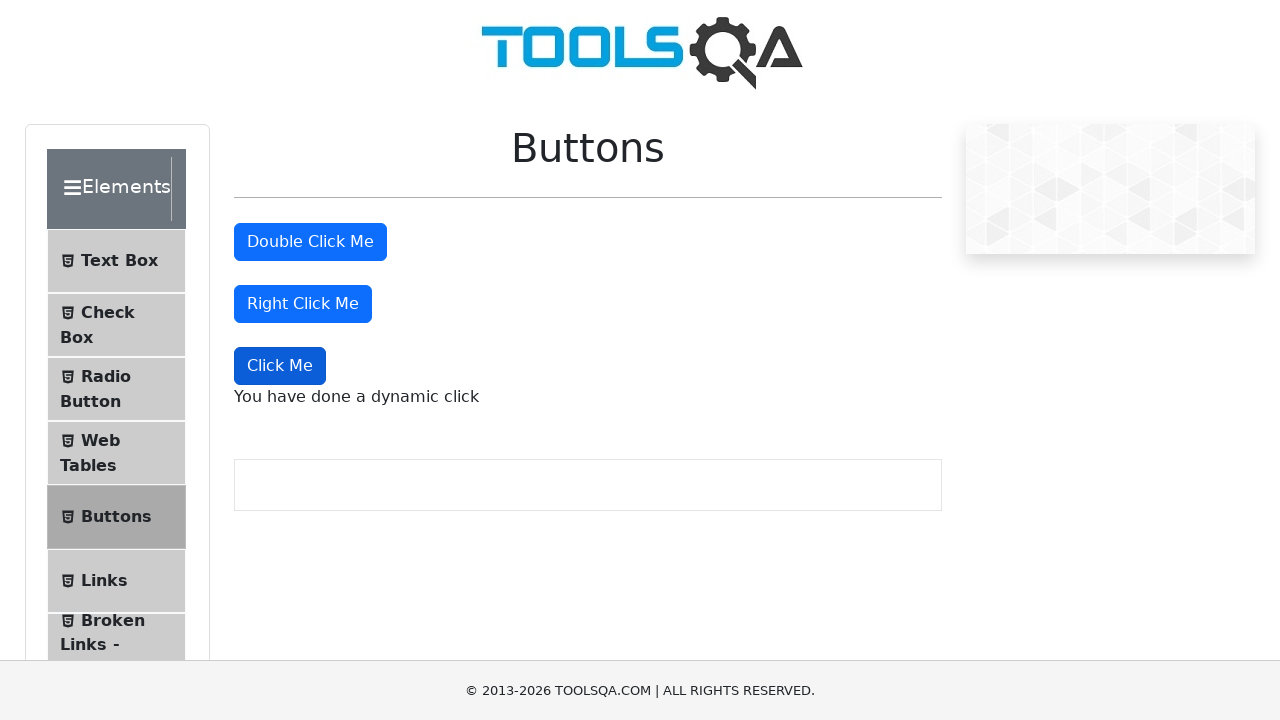

Retrieved dynamic click message text: 'You have done a dynamic click'
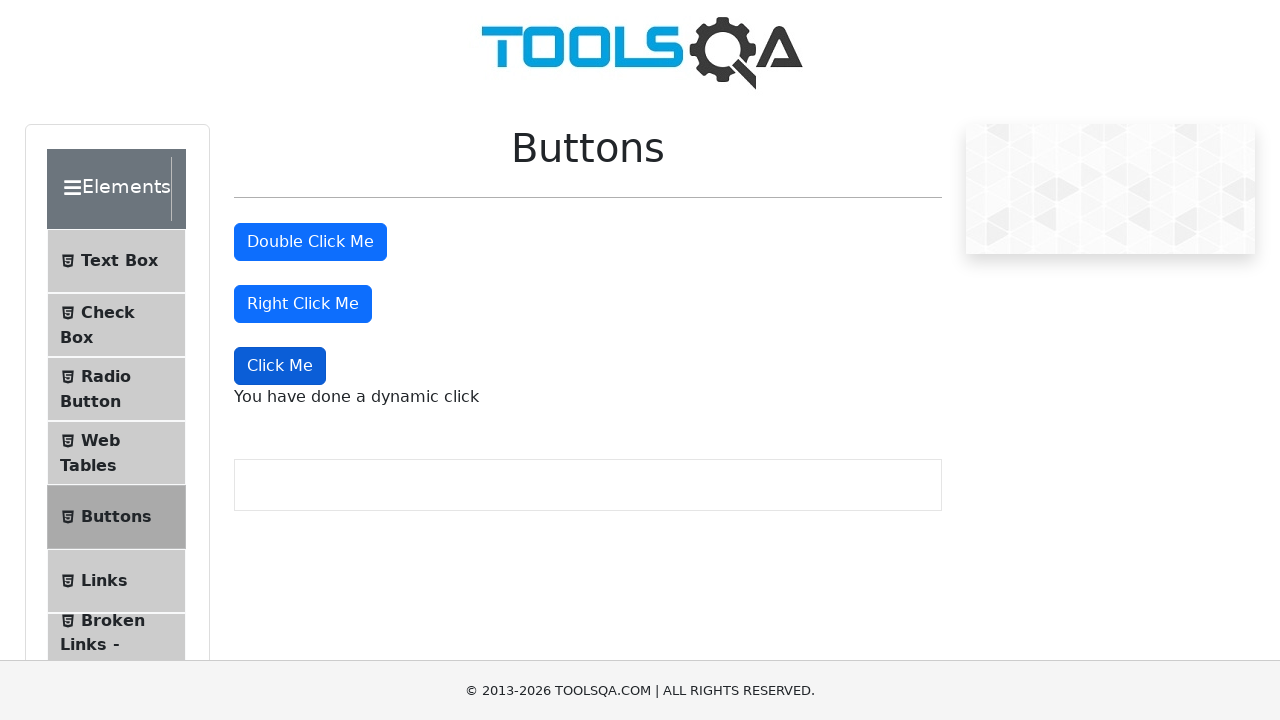

Assertion passed: Dynamic click message matches expected text
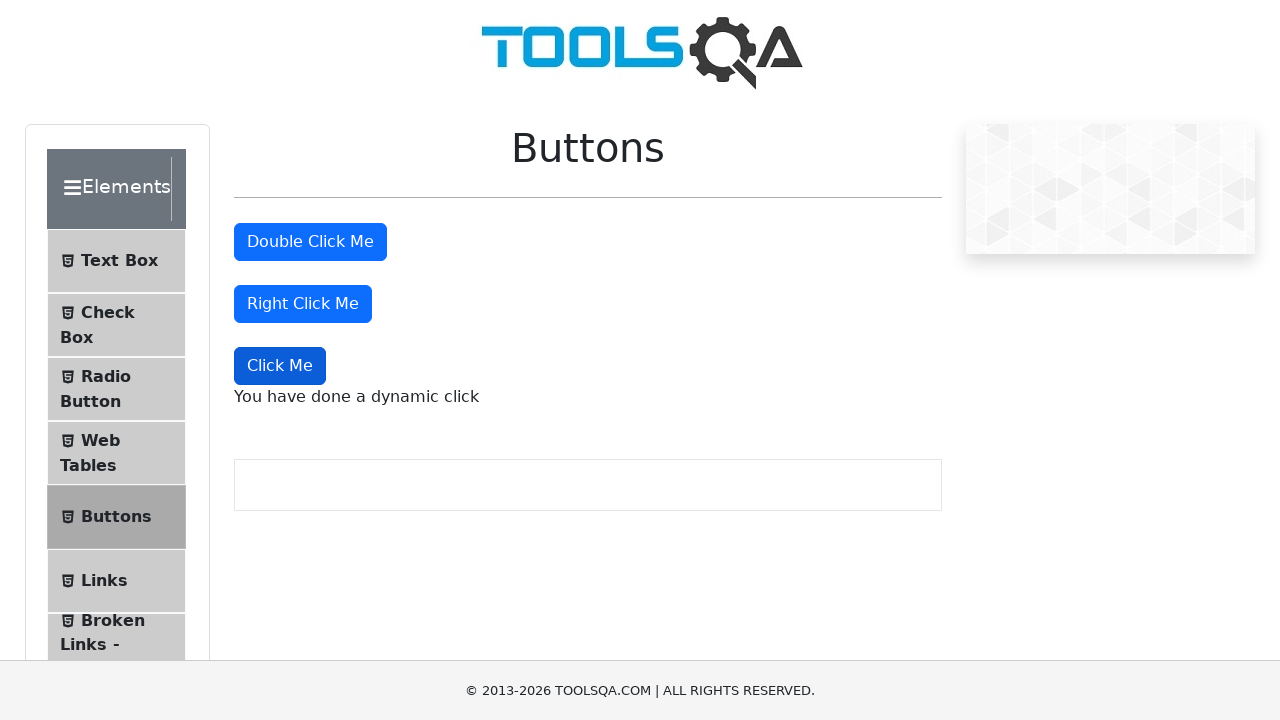

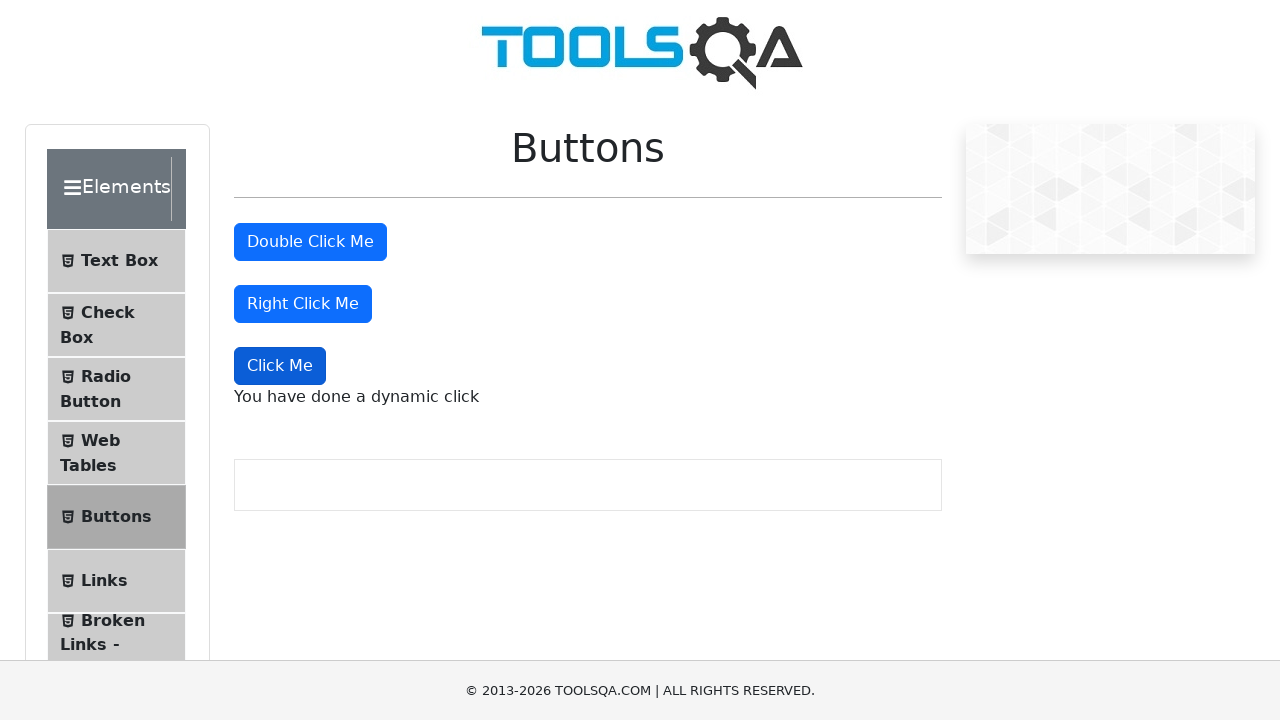